Tests select box by selecting options using different methods (index, text, value)

Starting URL: https://www.tutorialspoint.com/selenium/practice/select-menu.php

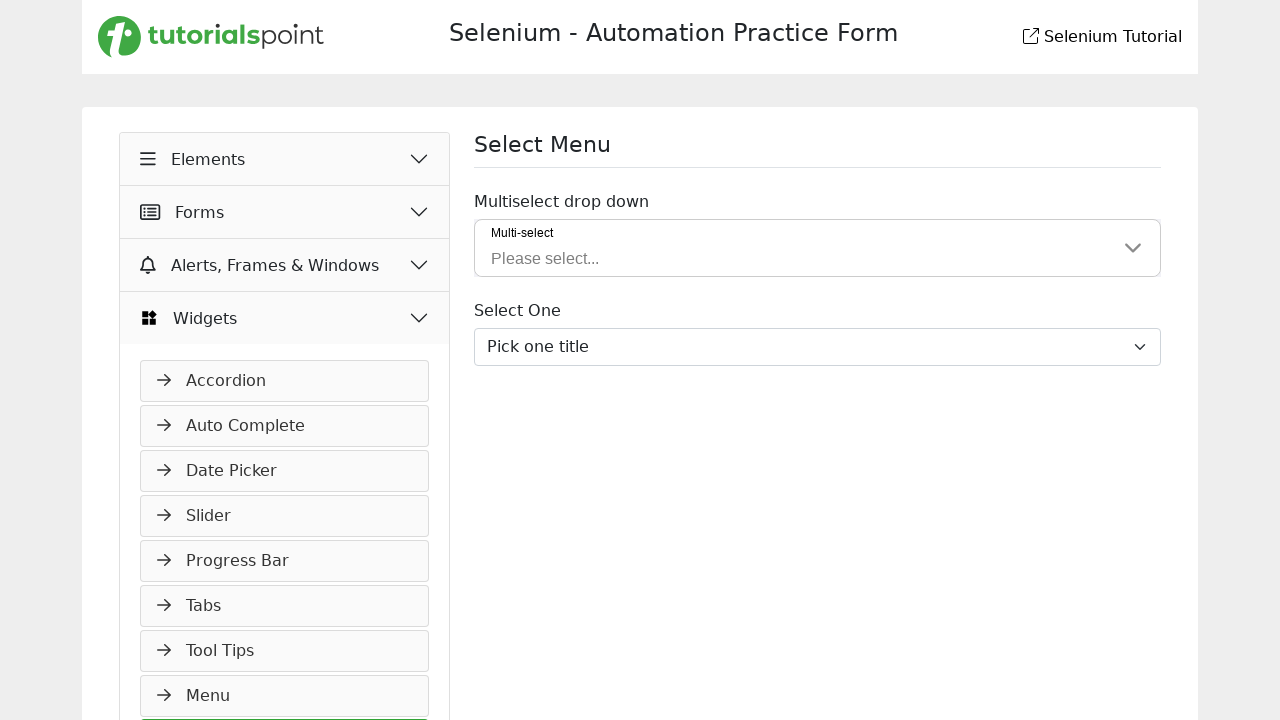

Located select element with id 'inputGroupSelect03'
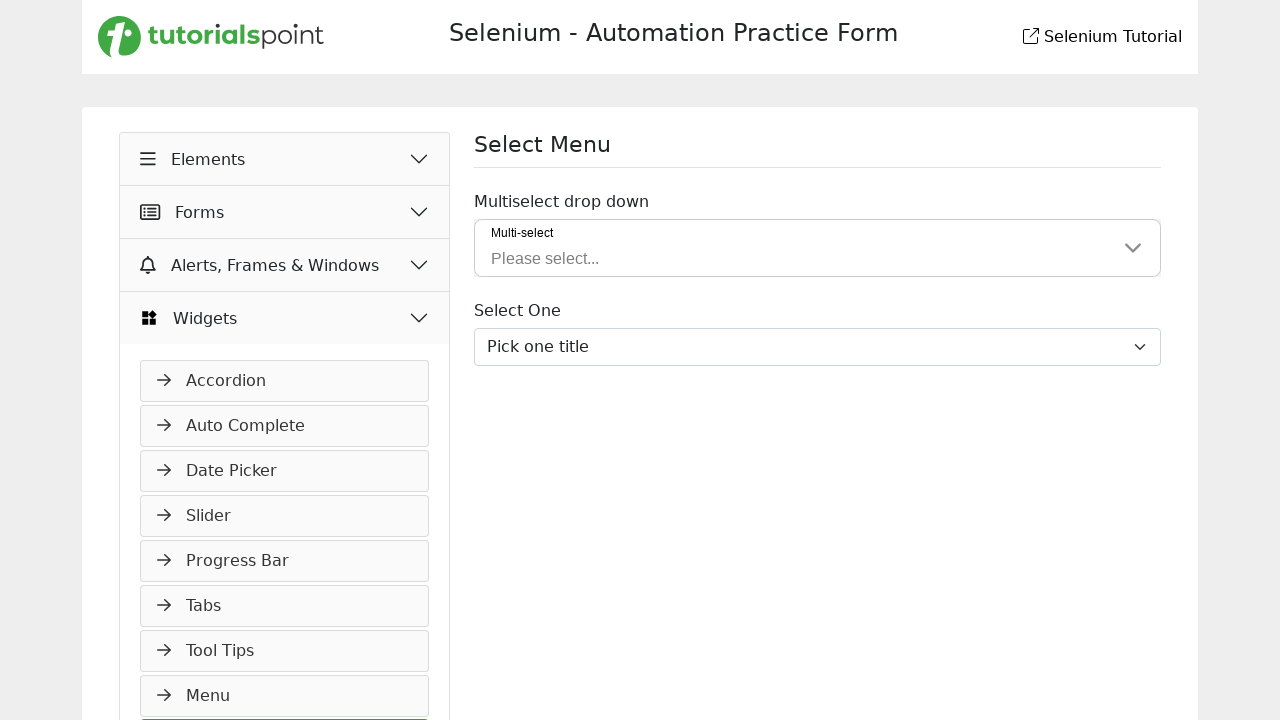

Selected option 'Proof.' by label text on #inputGroupSelect03
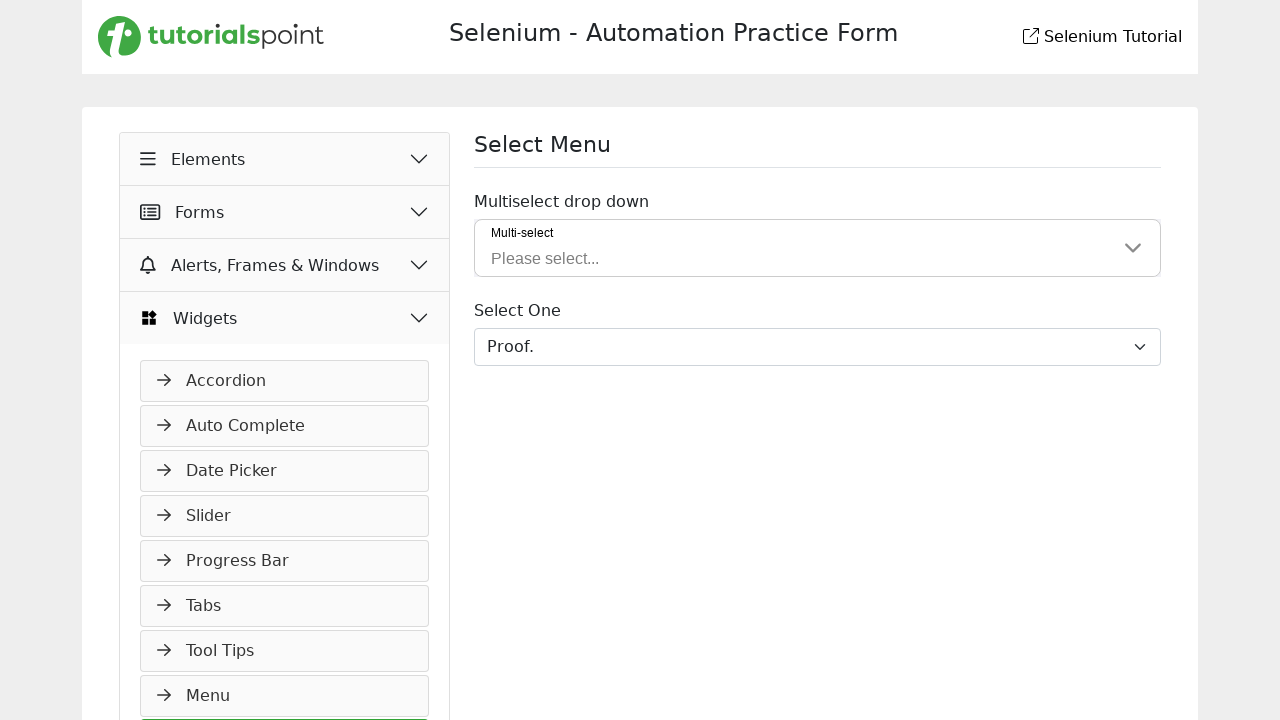

Located all option elements in select box
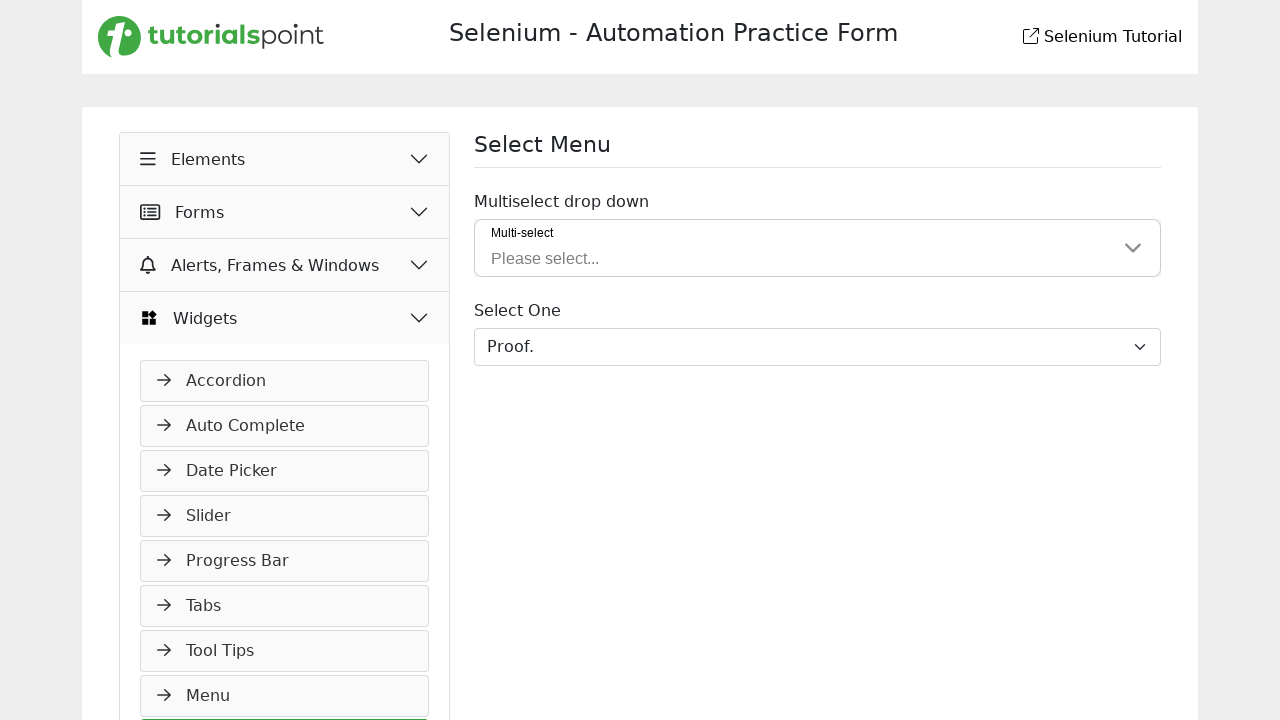

Counted 7 total options in select box
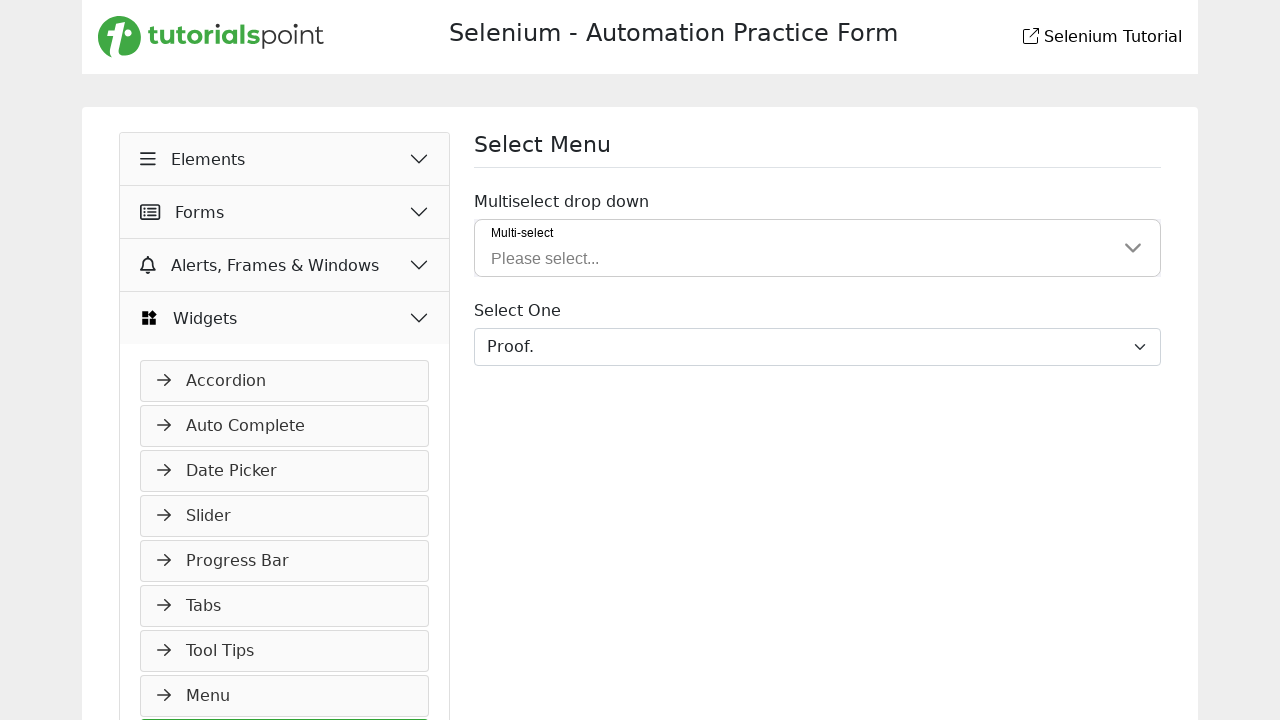

Printed options count: 7
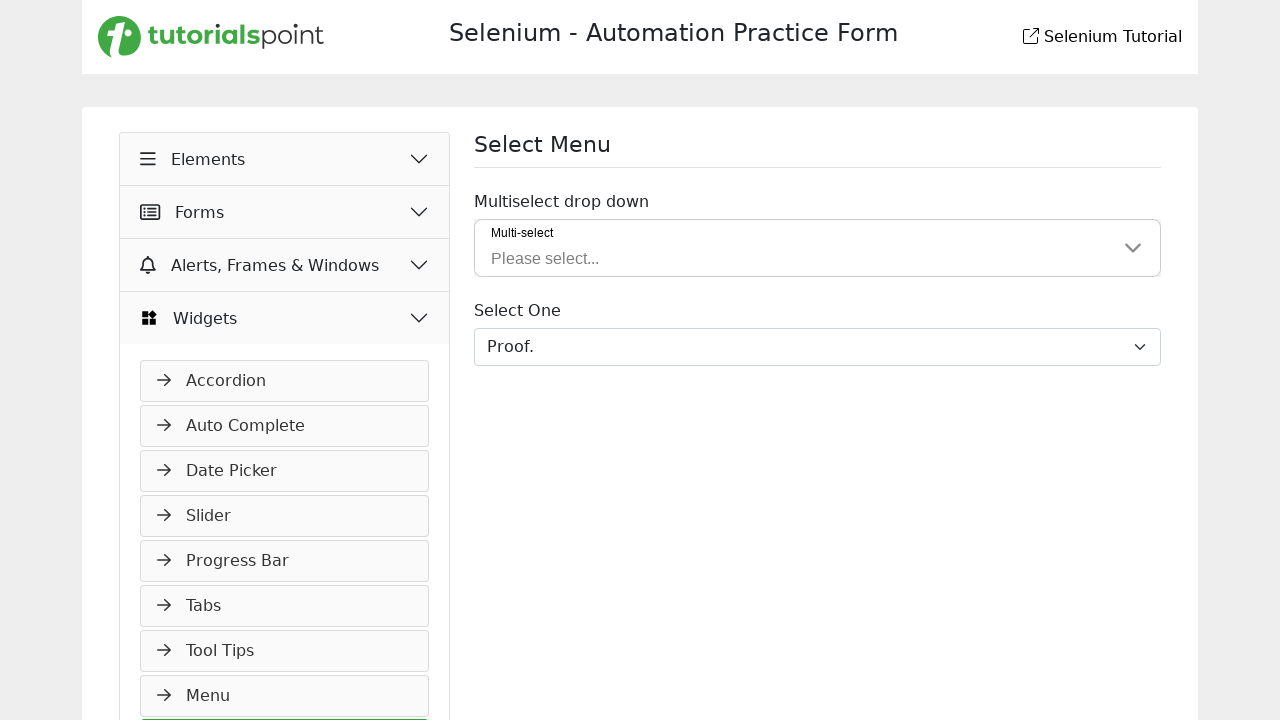

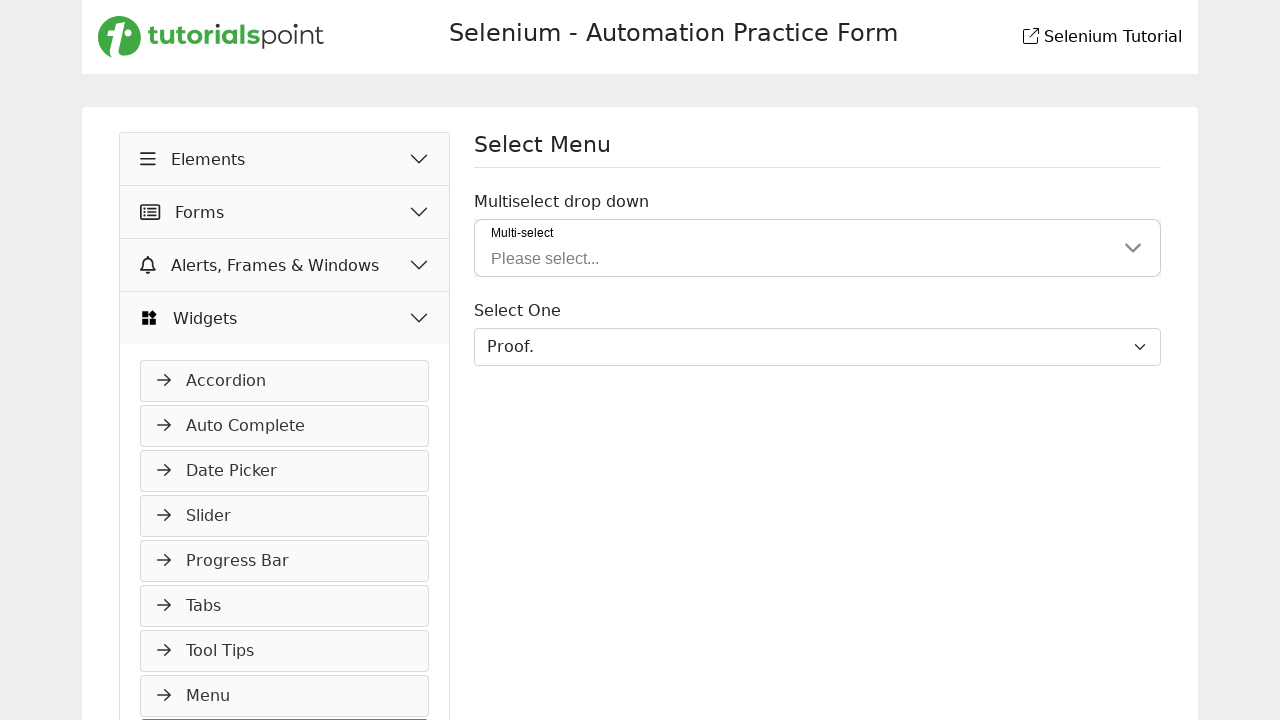